Tests checkbox functionality by clicking checkboxes, verifying their selected state, and counting the total number of checkboxes on the page

Starting URL: https://rahulshettyacademy.com/AutomationPractice/

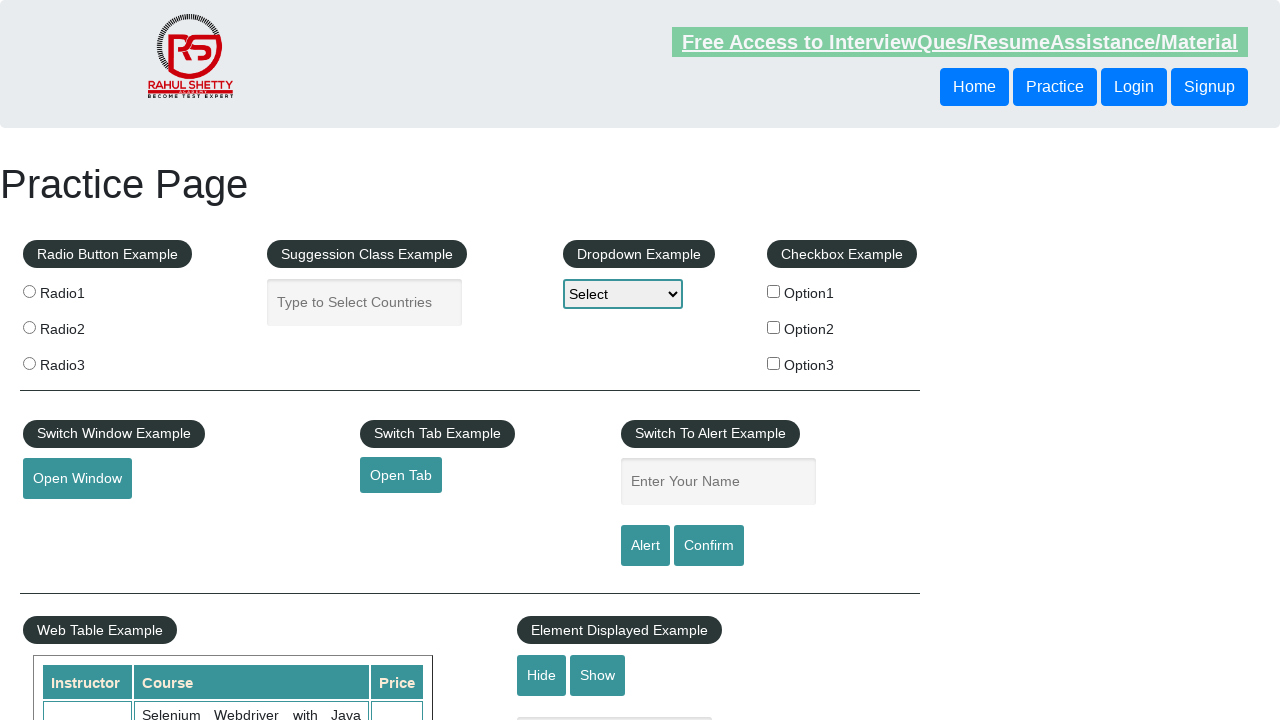

Navigated to AutomationPractice page
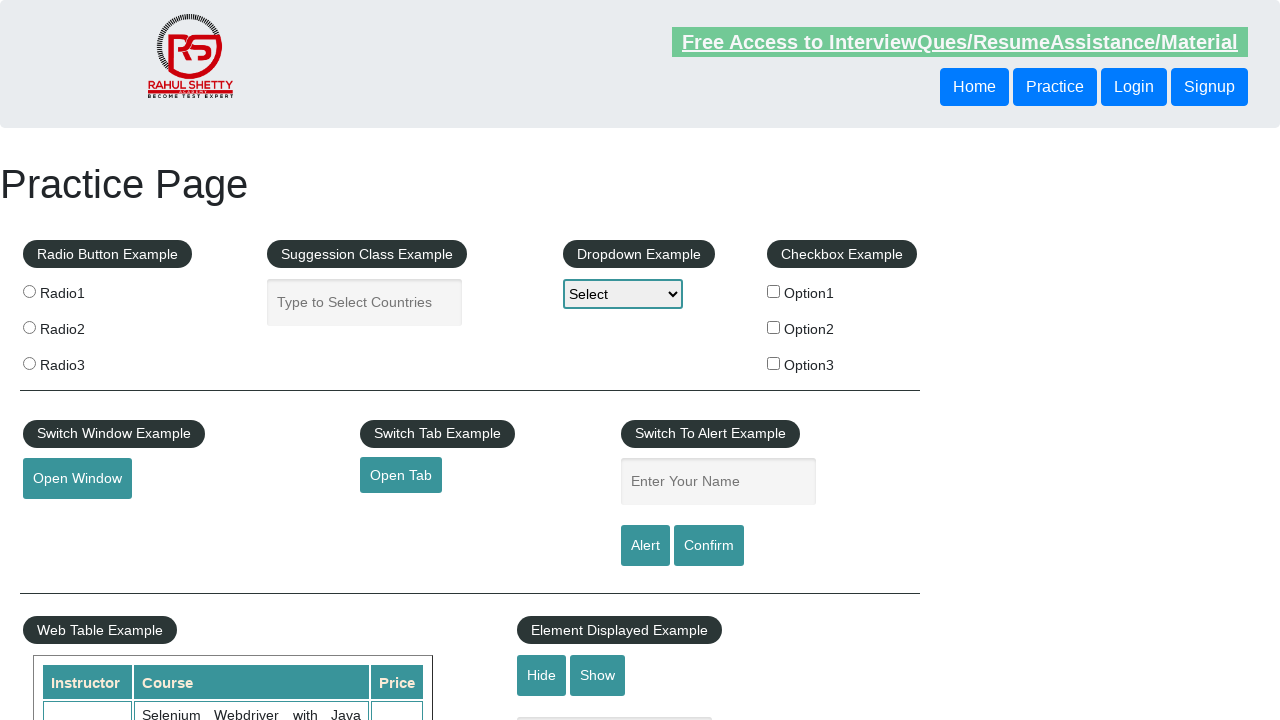

Clicked the first checkbox at (774, 291) on input[type='checkbox']
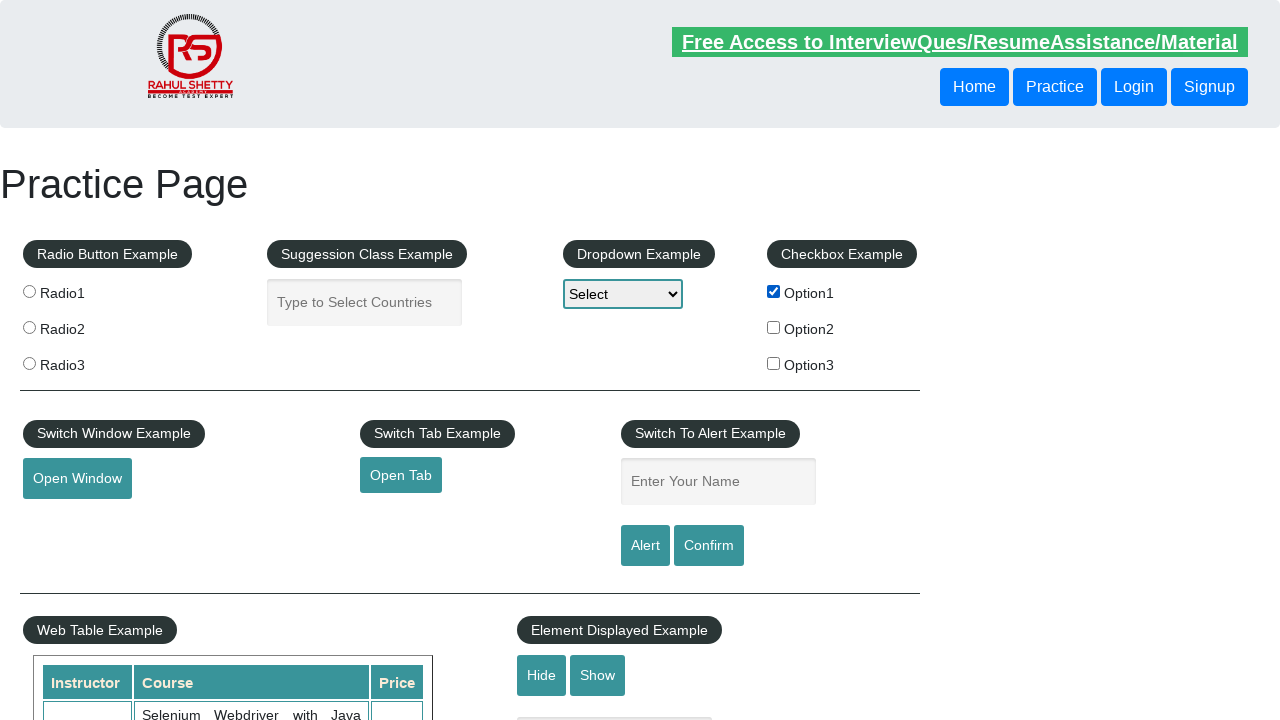

Verified first checkbox is selected
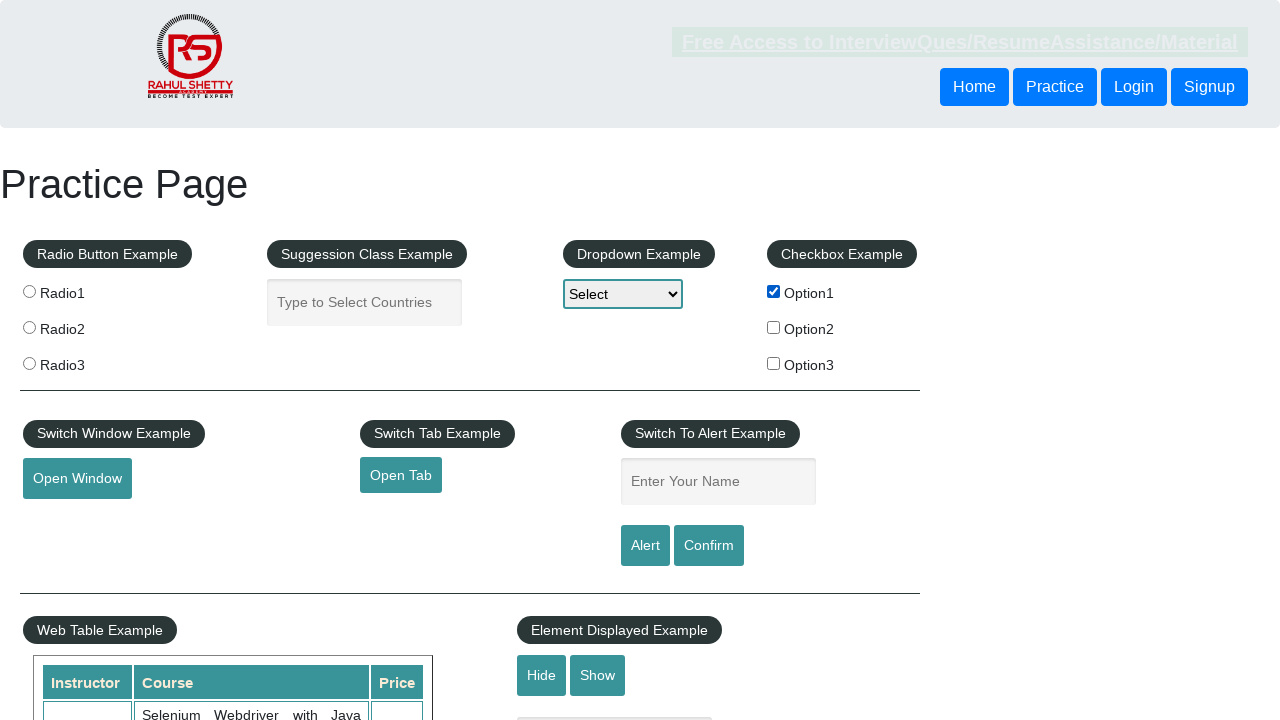

Clicked the first checkbox again to uncheck it at (774, 291) on input[type='checkbox']
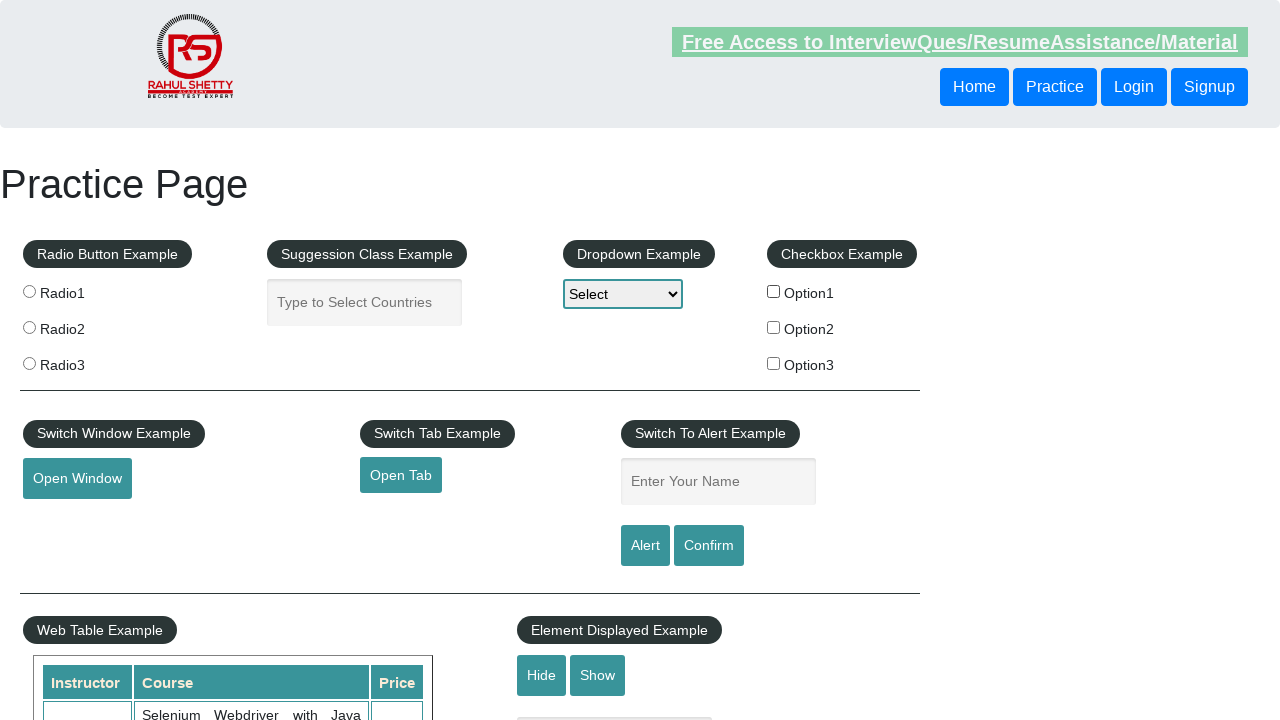

Verified first checkbox is no longer selected
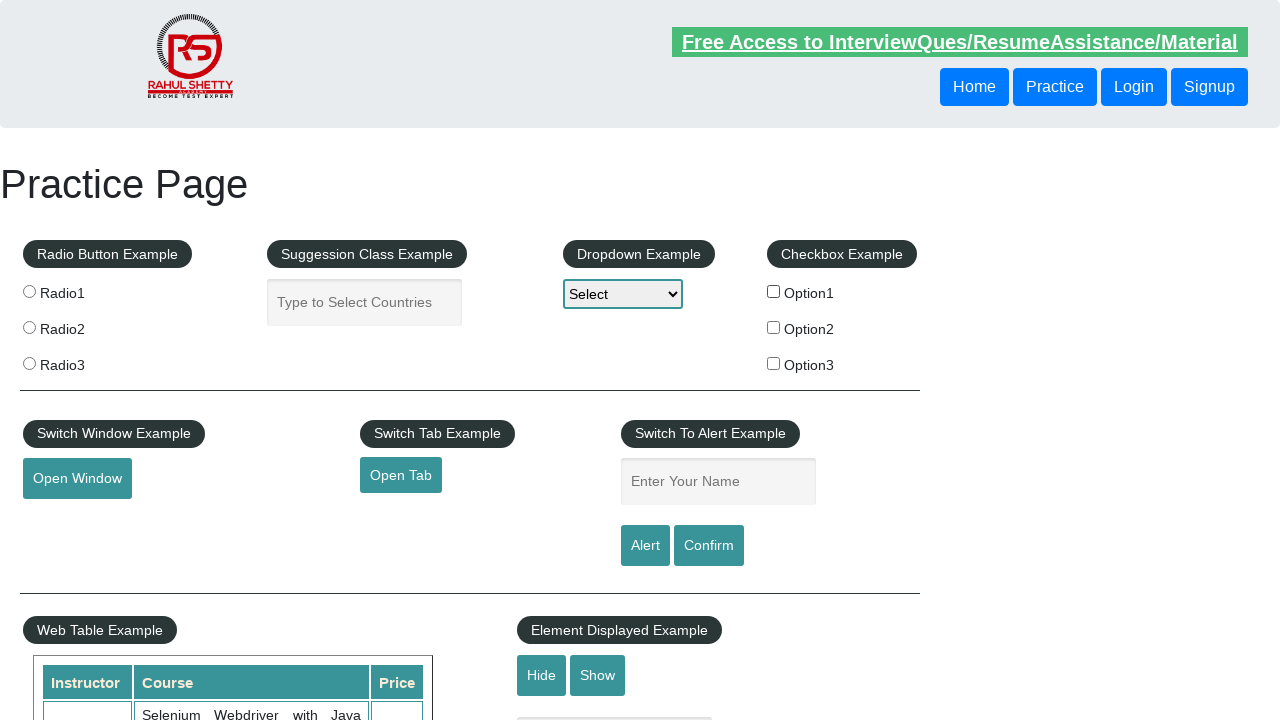

Counted total checkboxes on the page
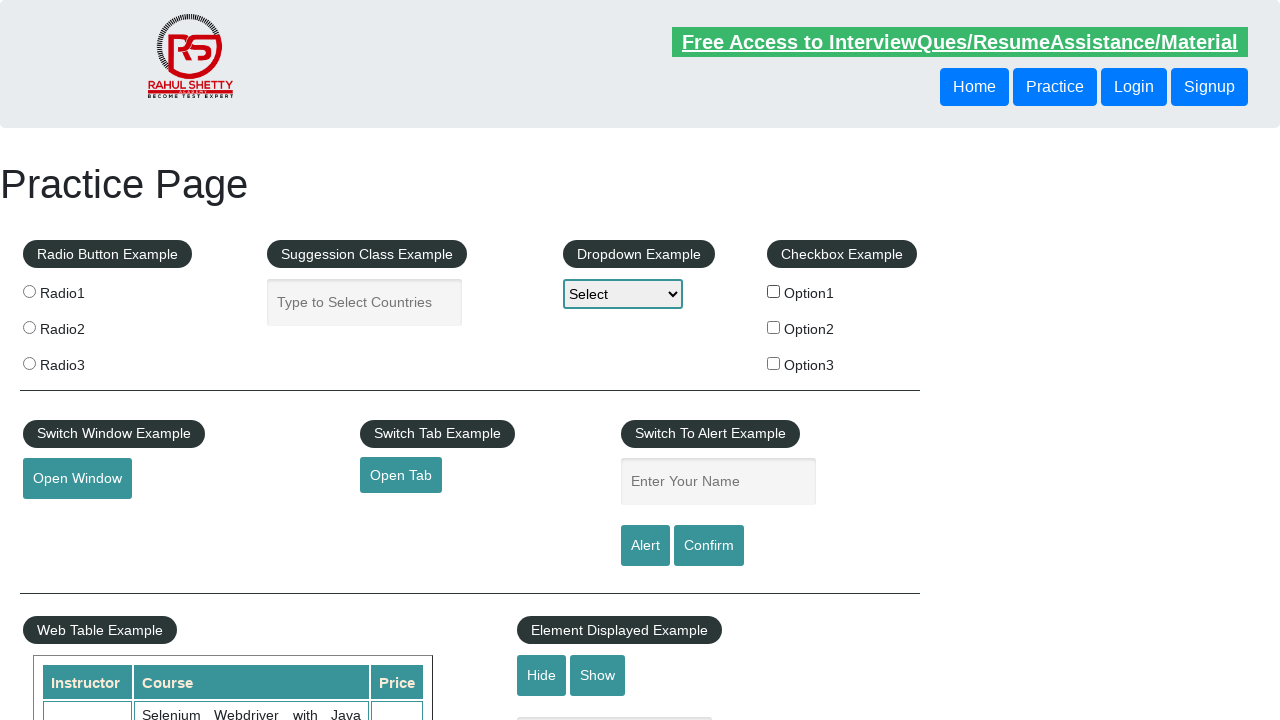

Verified that there are exactly 3 checkboxes on the page
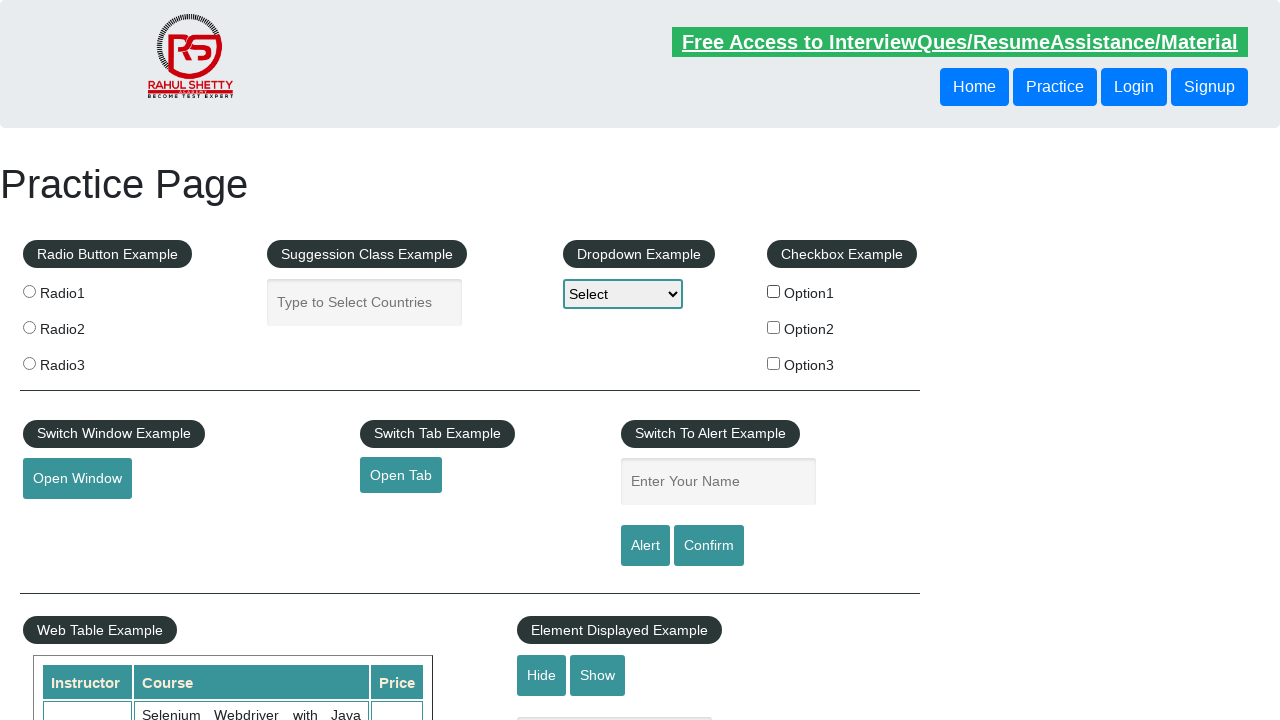

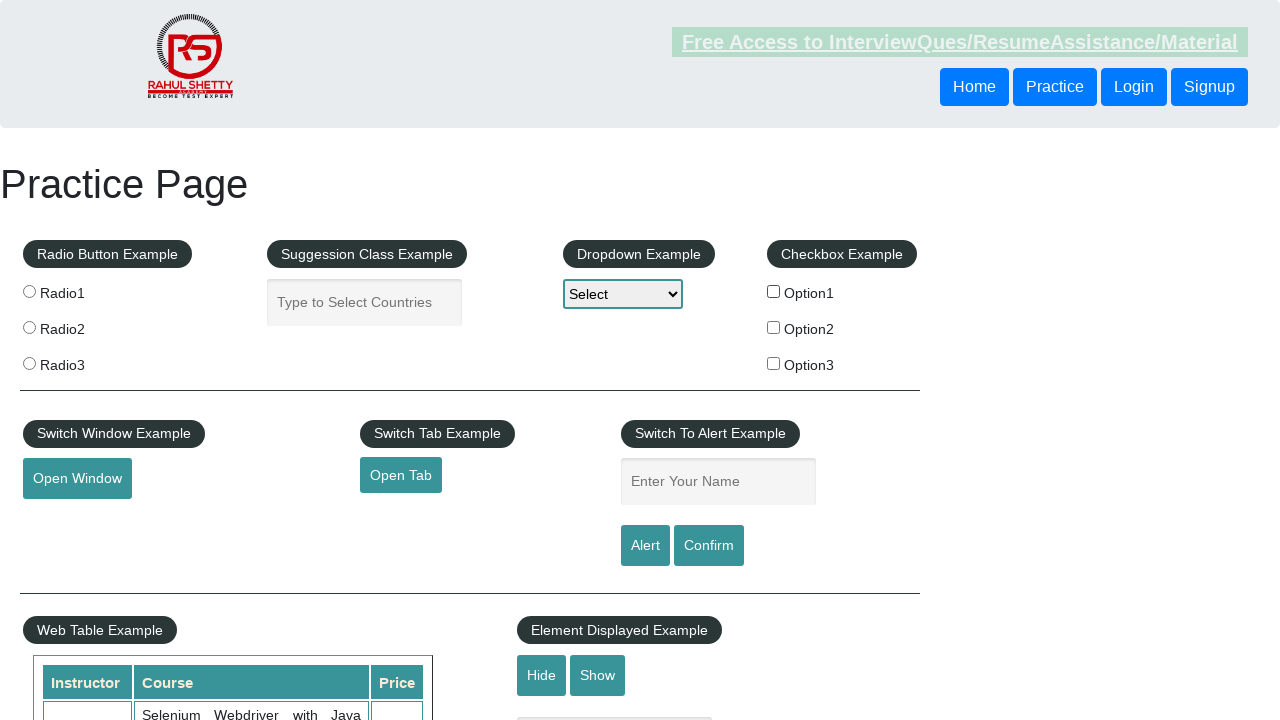